Tests JavaScript prompt functionality in W3Schools tryit editor by switching to iframe, triggering a prompt alert, entering text and accepting it

Starting URL: https://www.w3schools.com/jsref/tryit.asp?filename=tryjsref_prompt

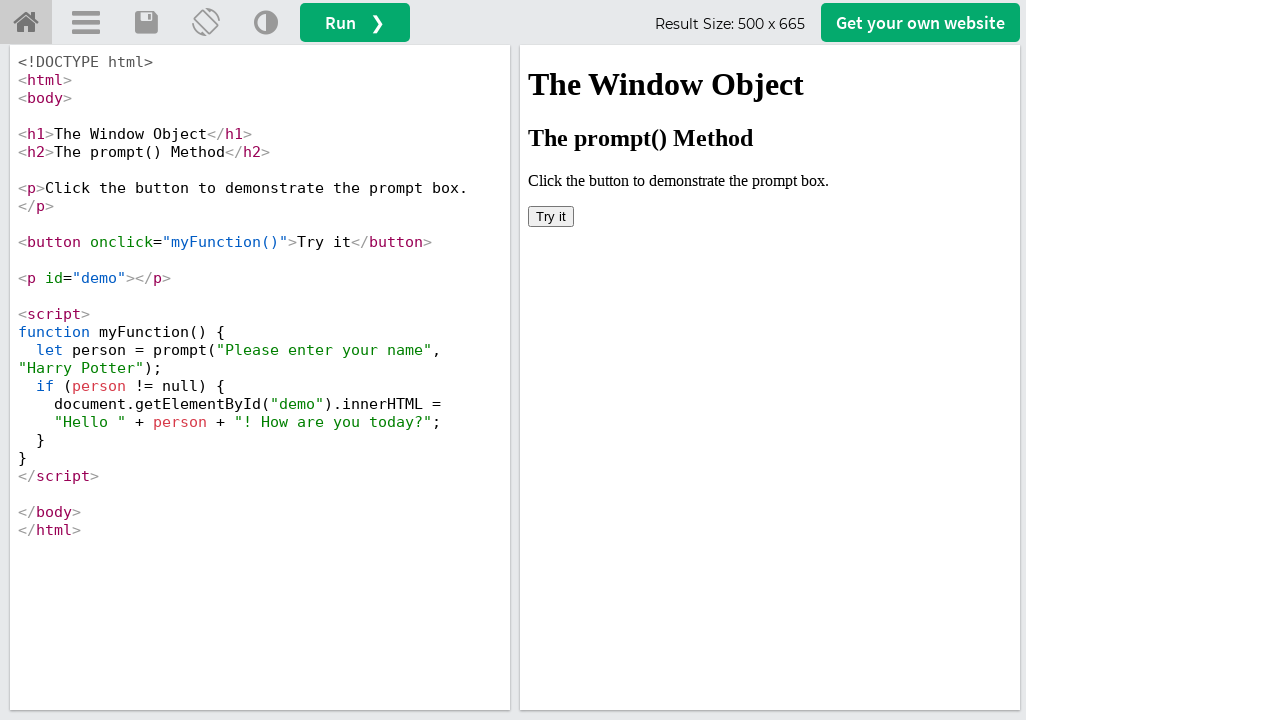

Located iframe with ID 'iframeResult' for W3Schools tryit editor
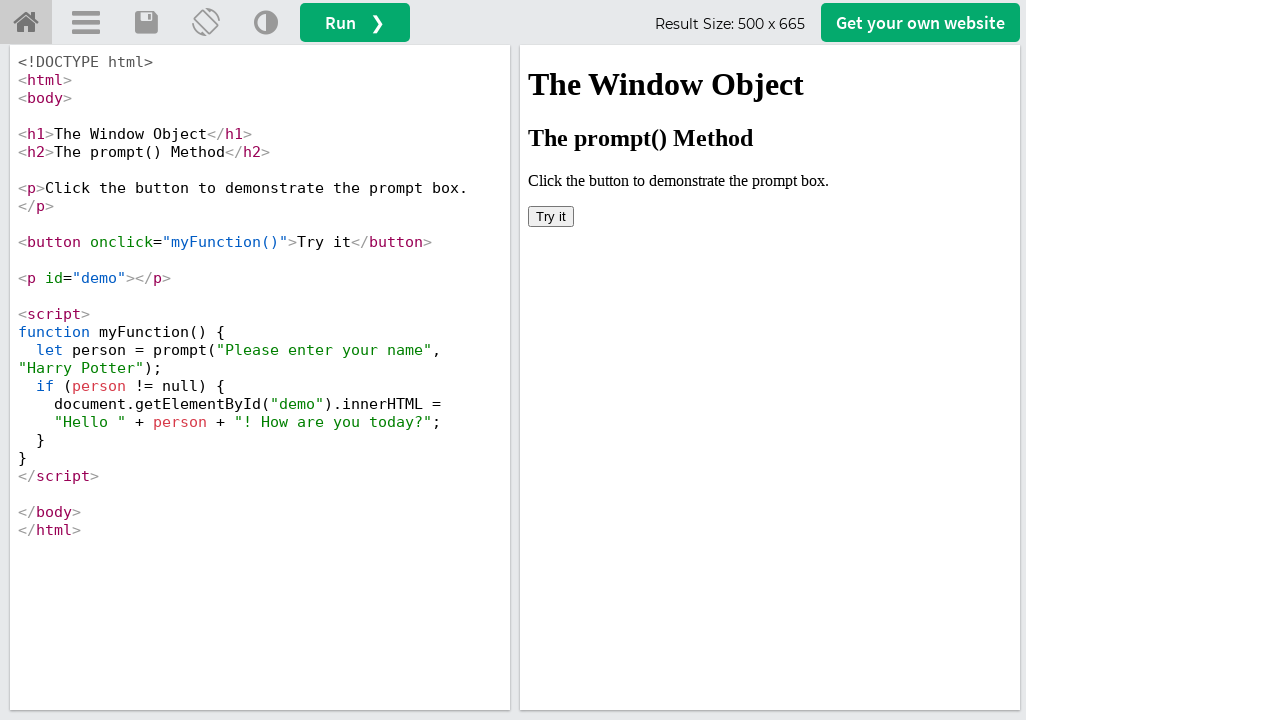

Clicked 'Try it' button to trigger JavaScript prompt alert at (551, 216) on #iframeResult >> internal:control=enter-frame >> xpath=//body[@contenteditable='
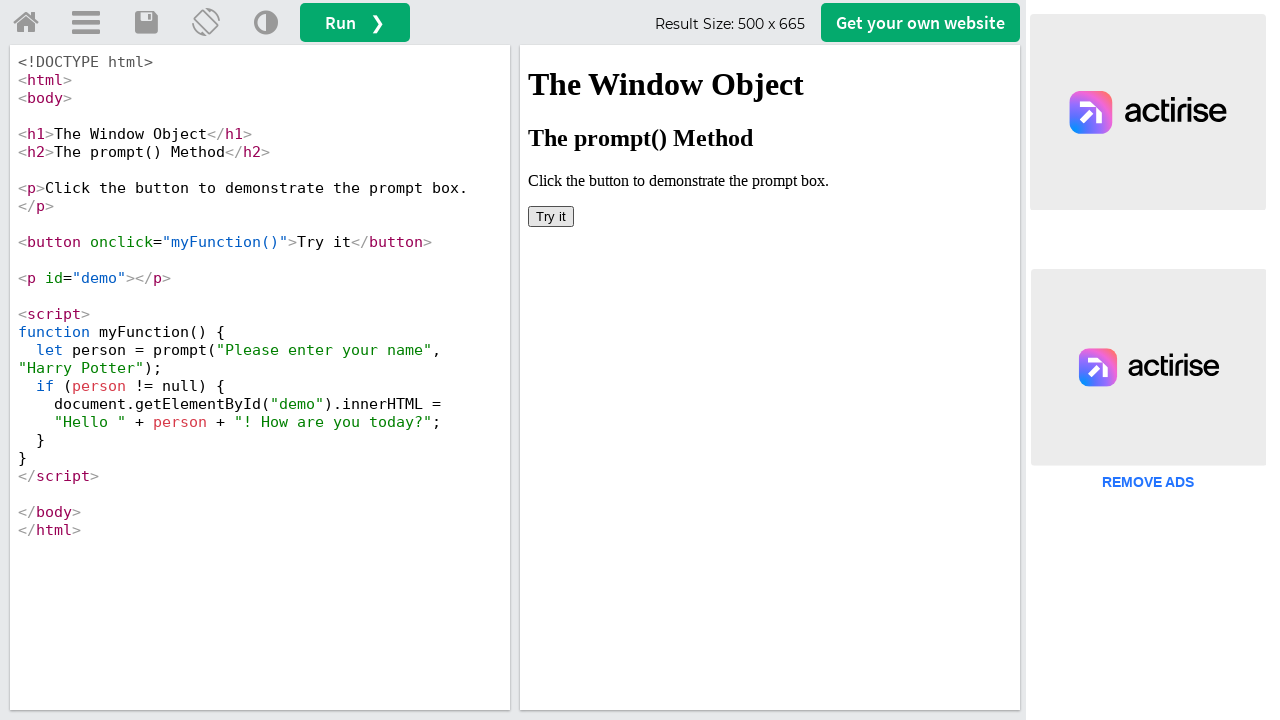

Set up dialog handler to accept prompt with text 'Nav'
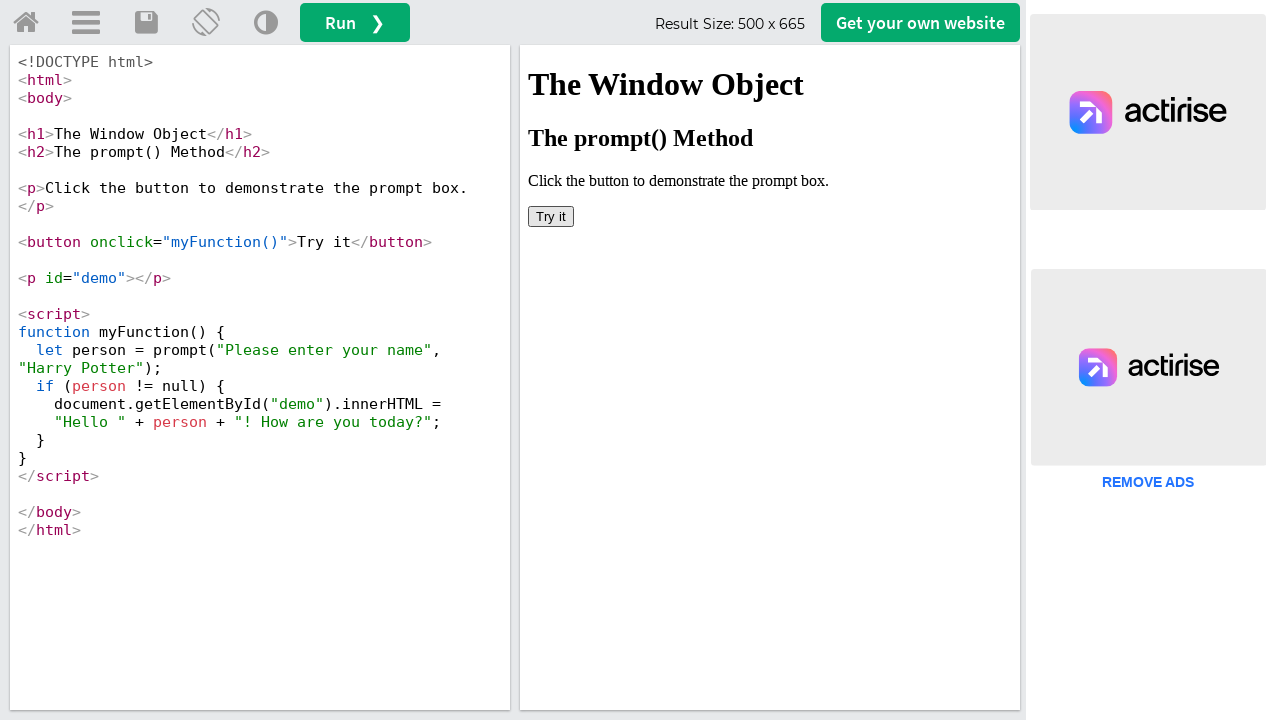

Retrieved result text from h2 element in iframe
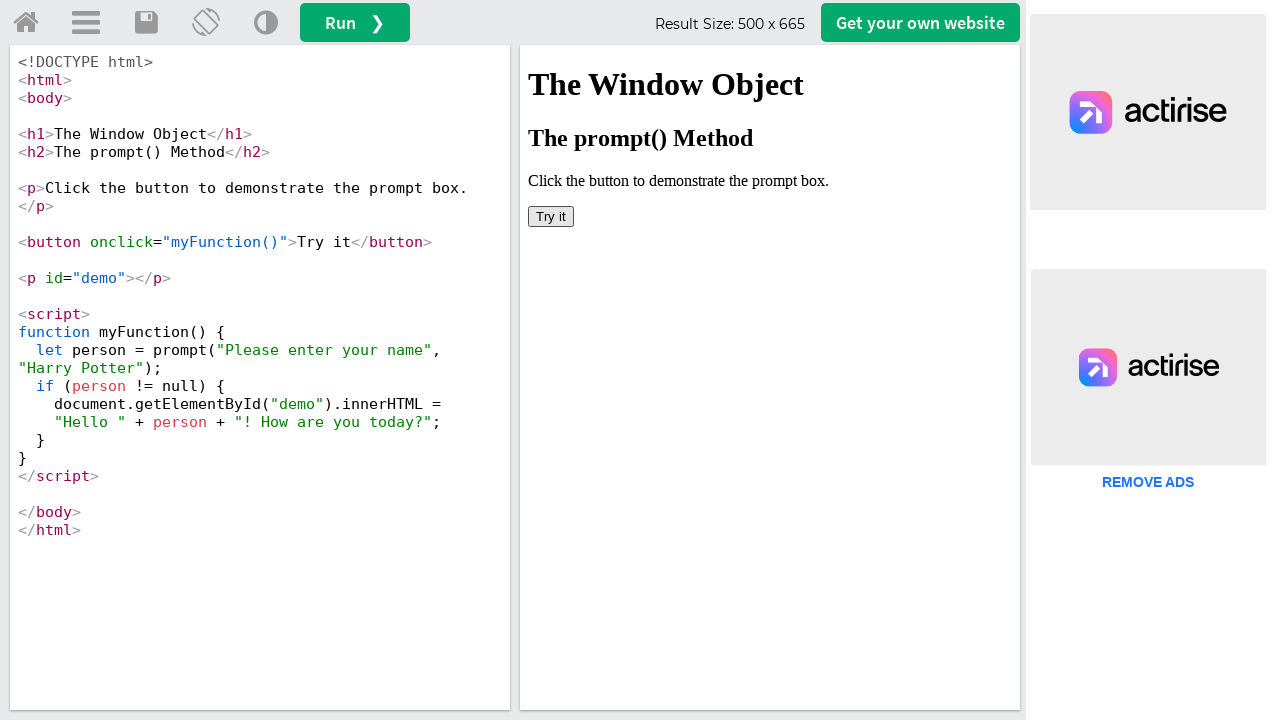

Printed result text to console
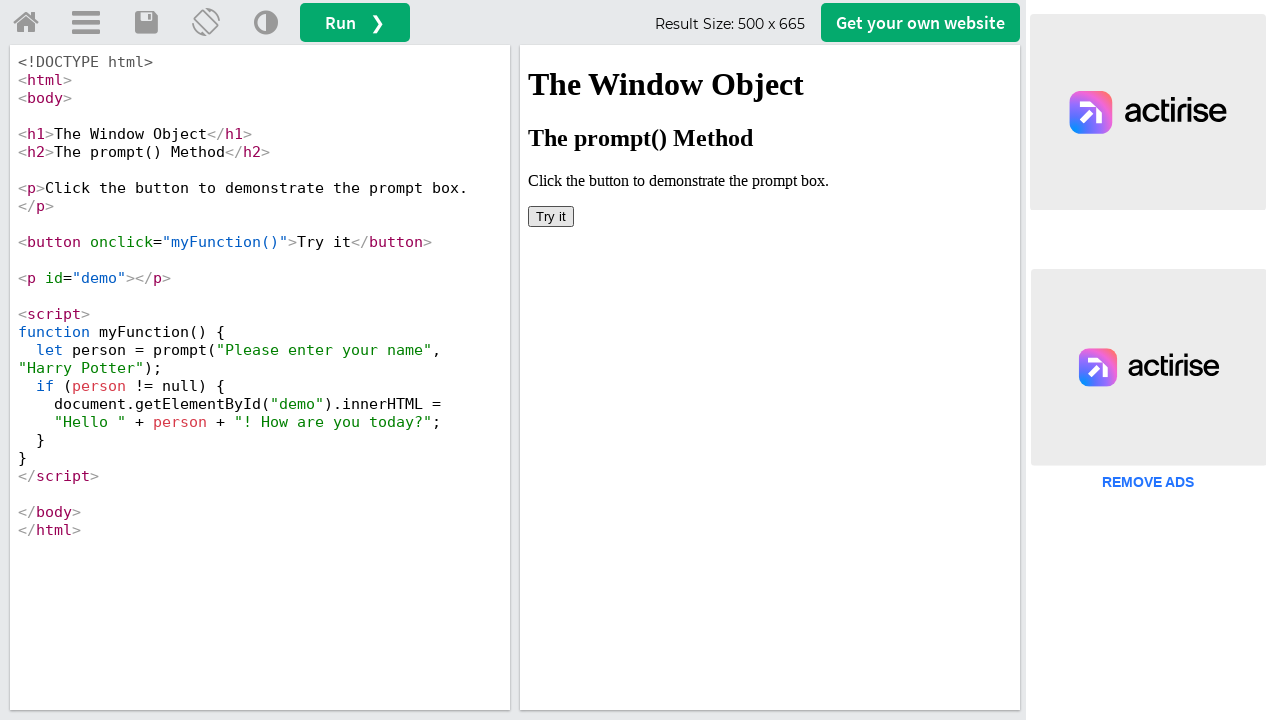

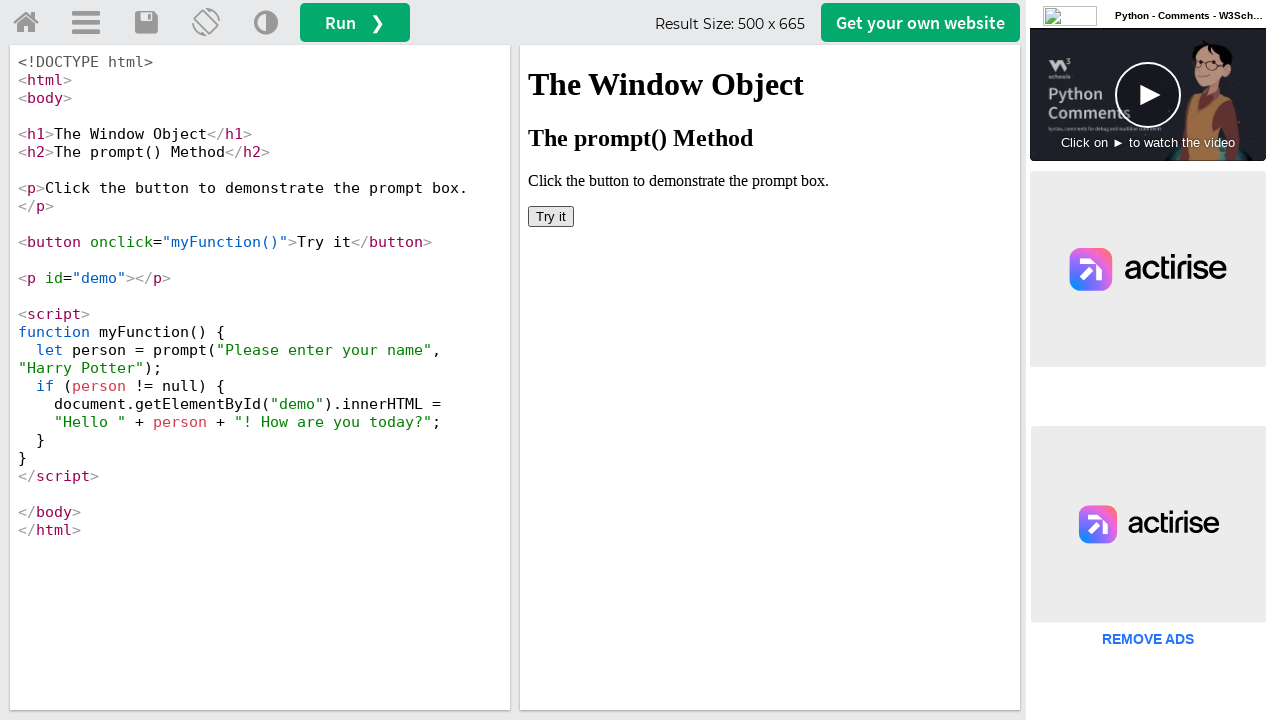